Navigates to Météo France weather forecast page for Neuilly-sur-Seine and verifies that rain forecast data elements load correctly, including the rain data points and time display.

Starting URL: https://meteofrance.com/previsions-meteo-france/neuilly-sur-seine/92200

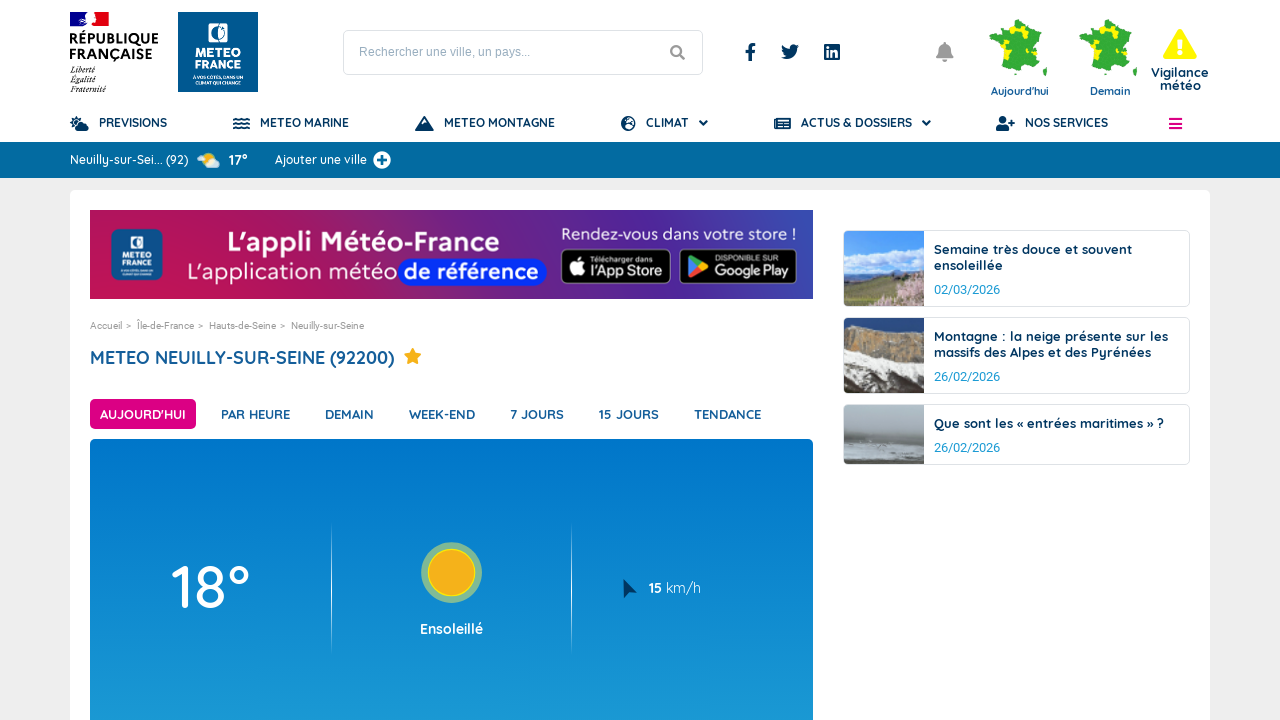

Navigated to Météo France weather forecast page for Neuilly-sur-Seine
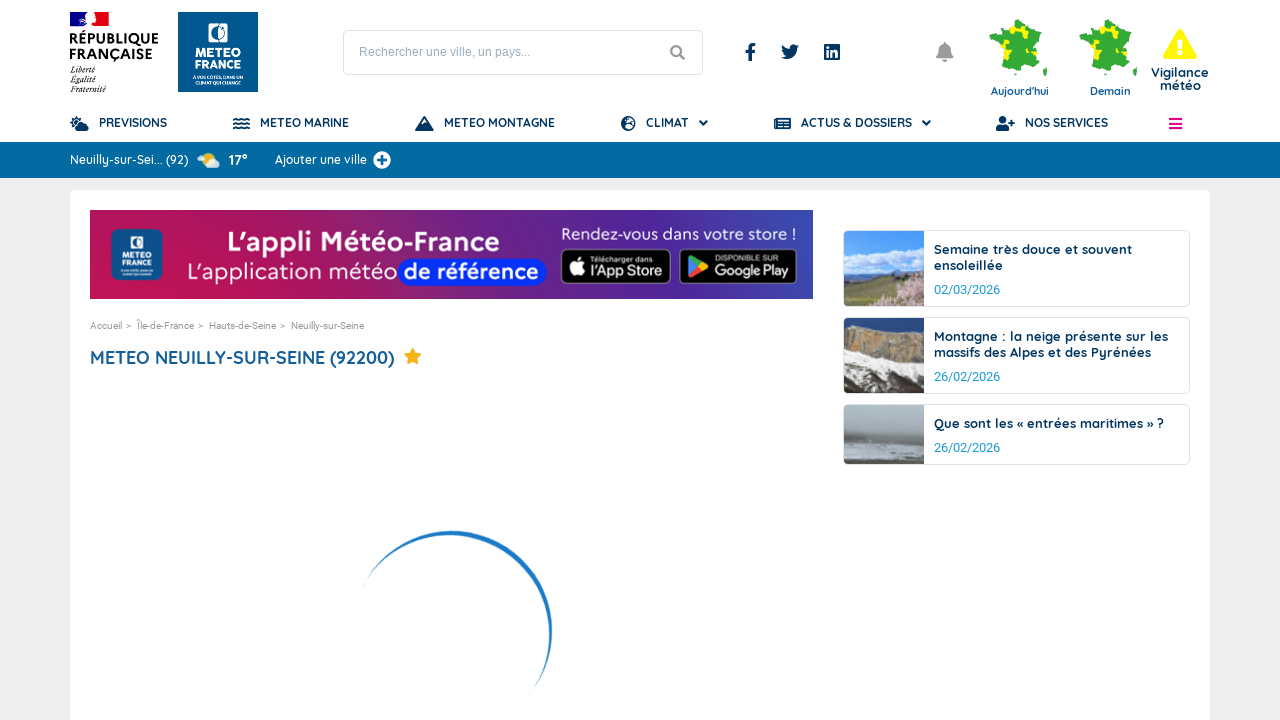

Rain data list element loaded
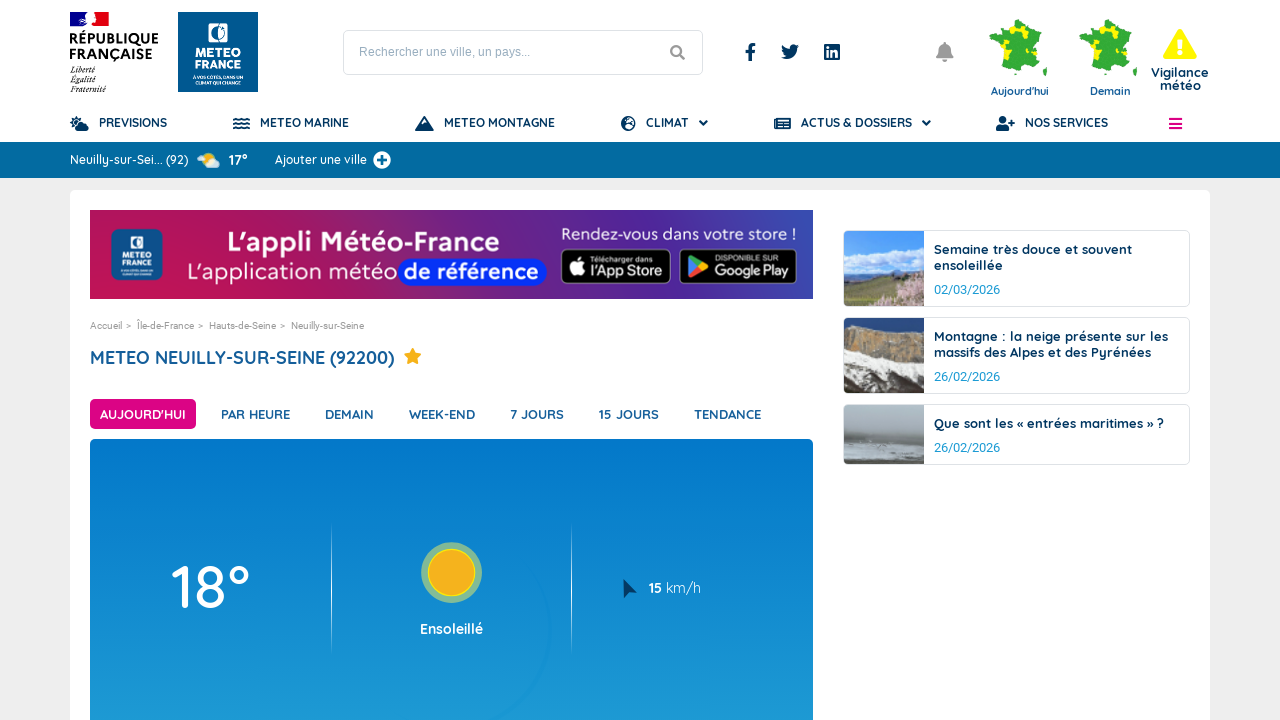

All 9 rain forecast data points loaded successfully
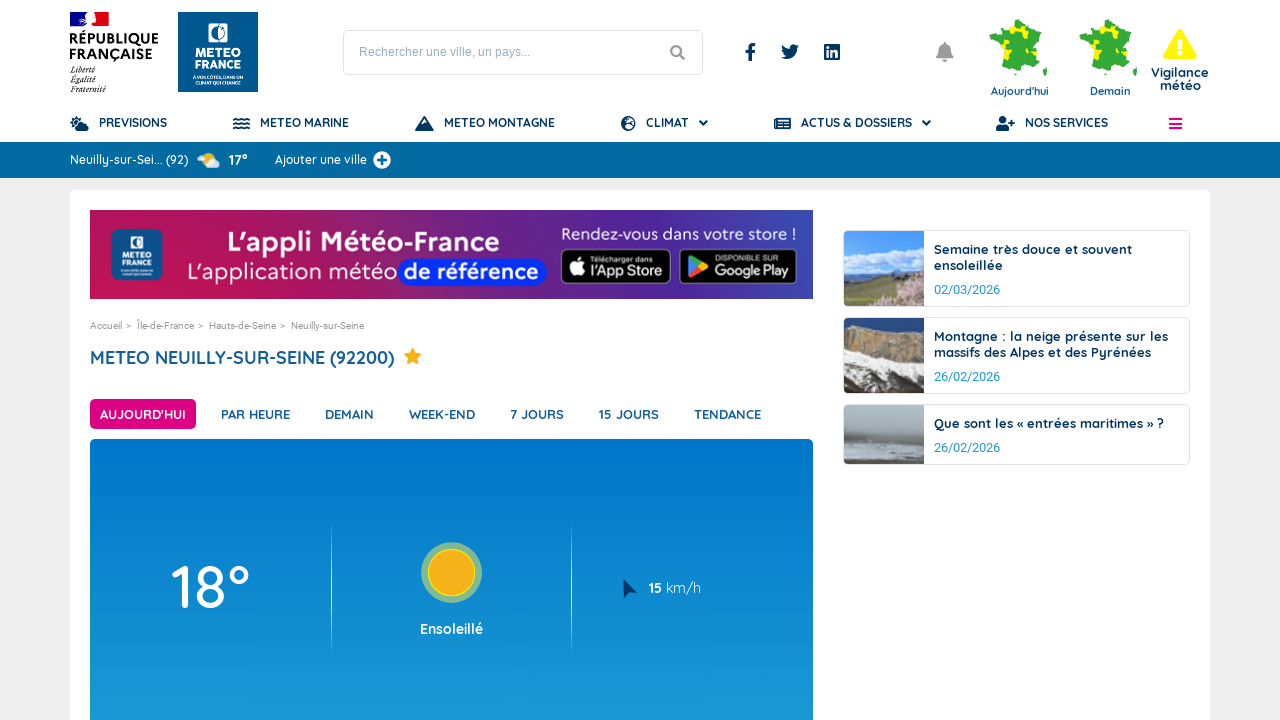

Time display element verified and loaded
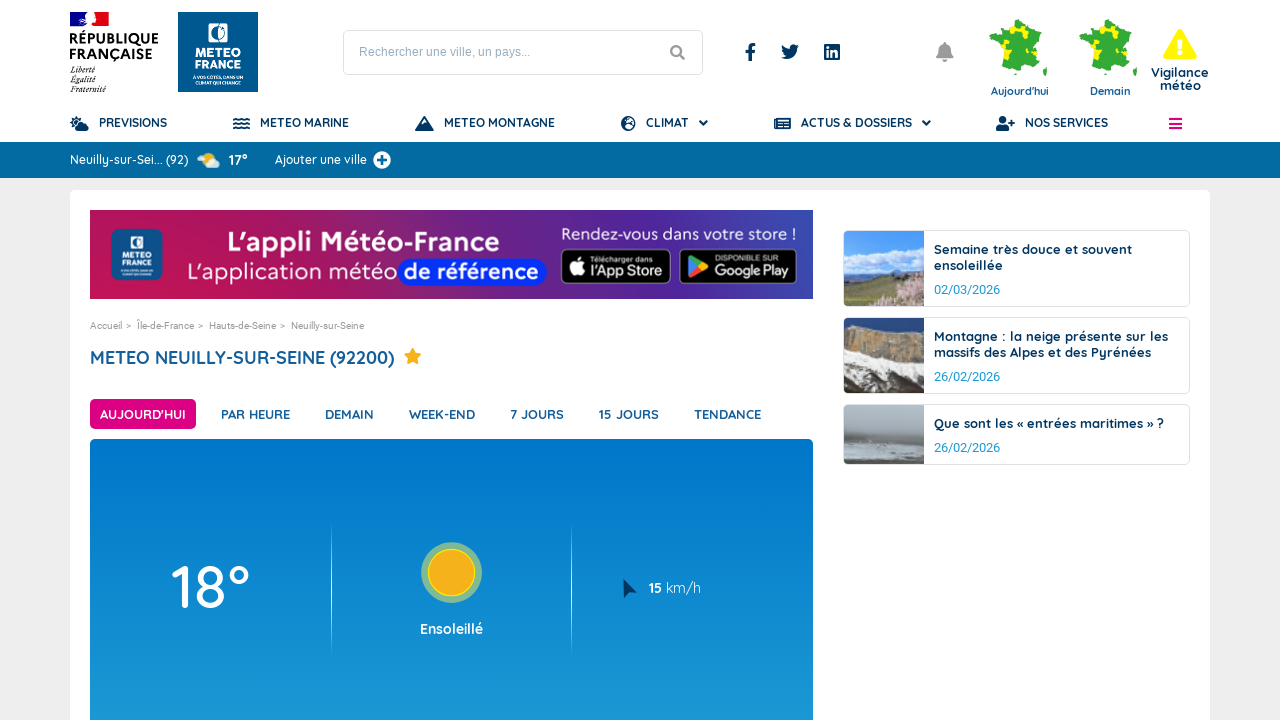

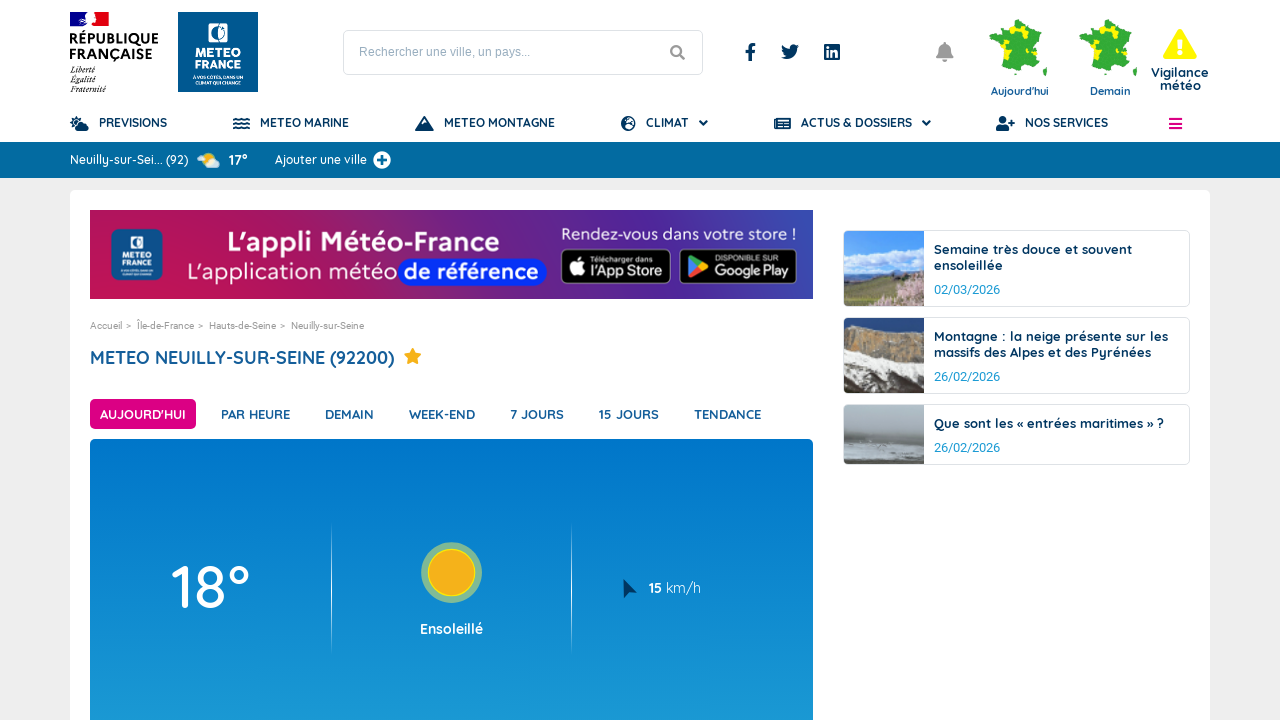